Tests keyboard input functionality by pressing the right arrow key and verifying the result

Starting URL: https://the-internet.herokuapp.com/key_presses

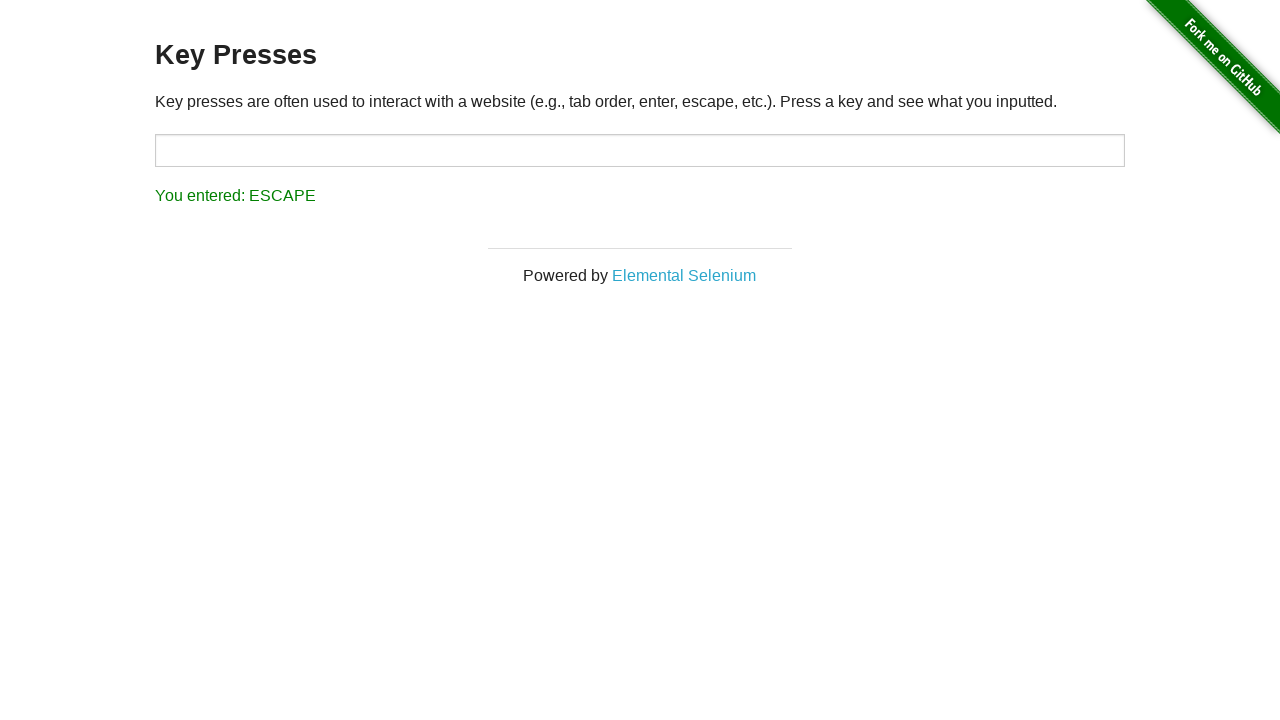

Clicked on the target input field at (640, 150) on #target
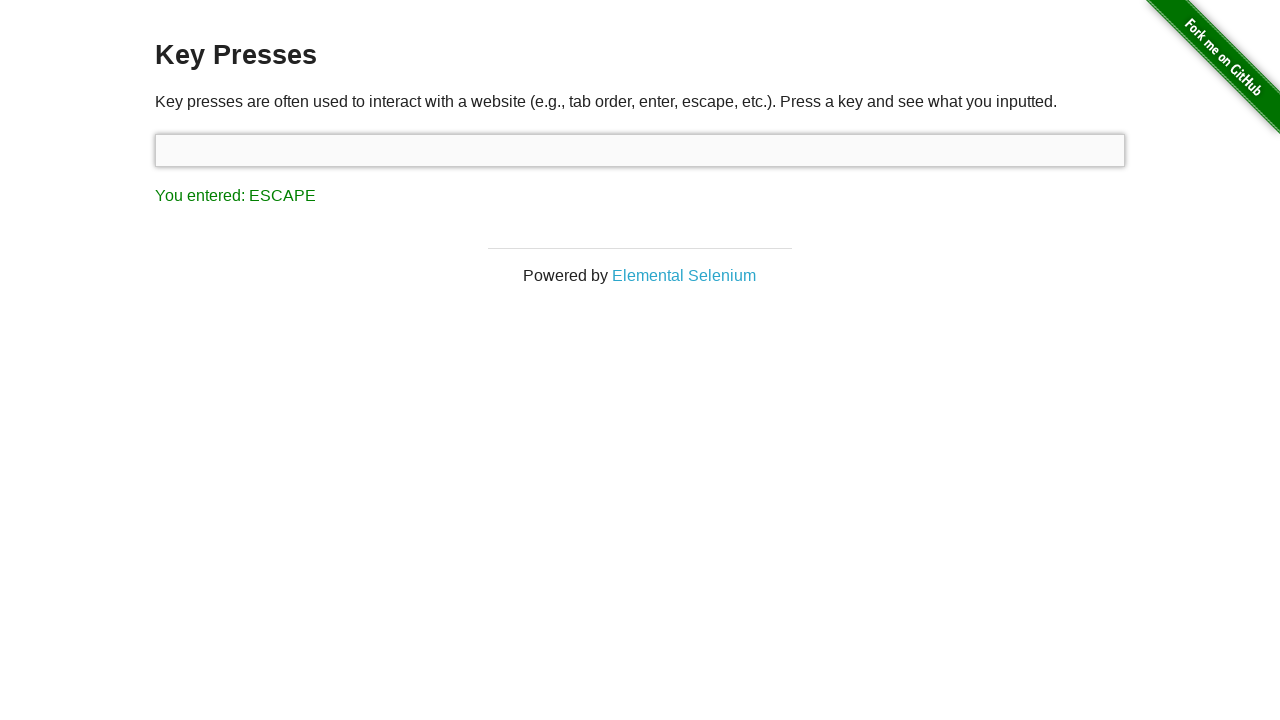

Pressed the right arrow key
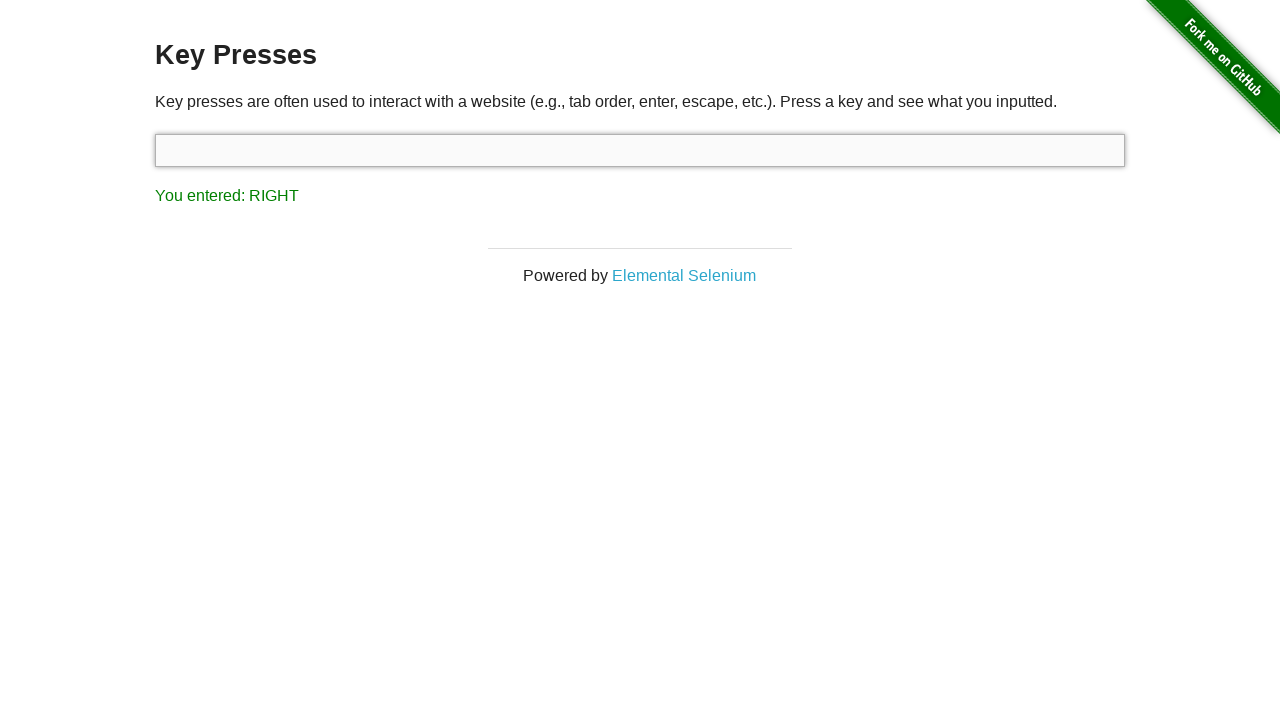

Located the result element
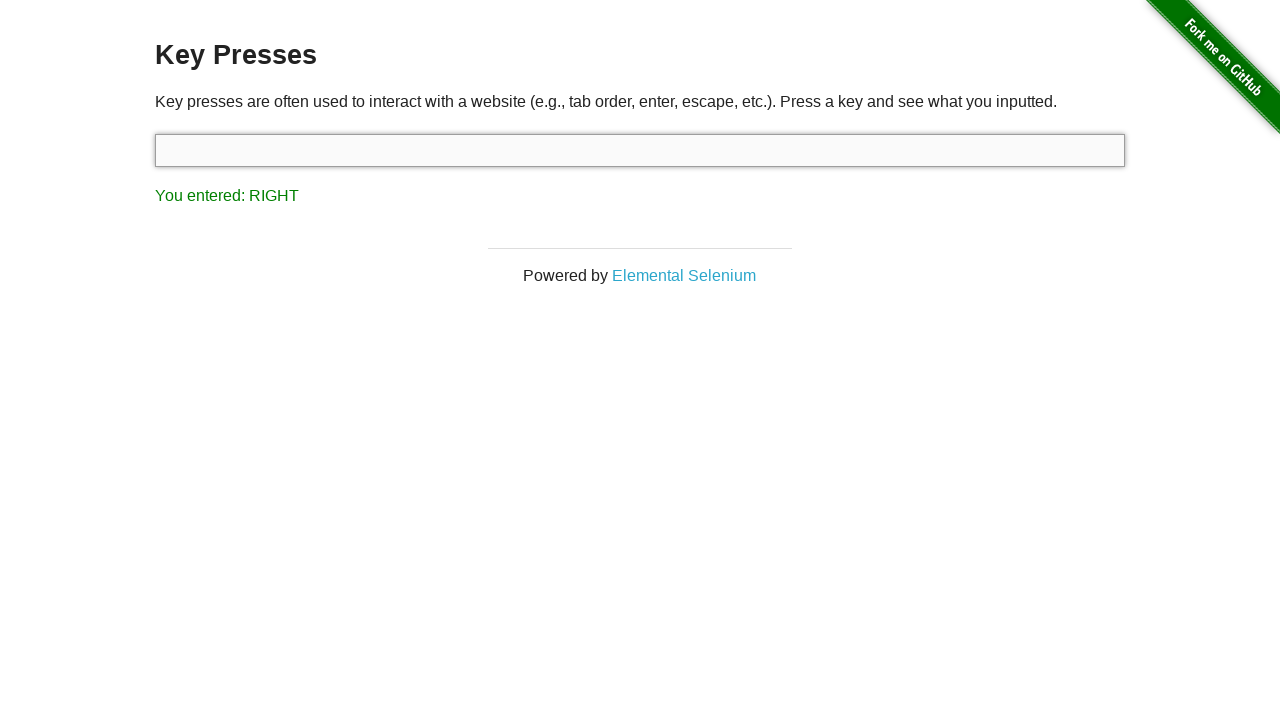

Verified result text displays 'You entered: RIGHT'
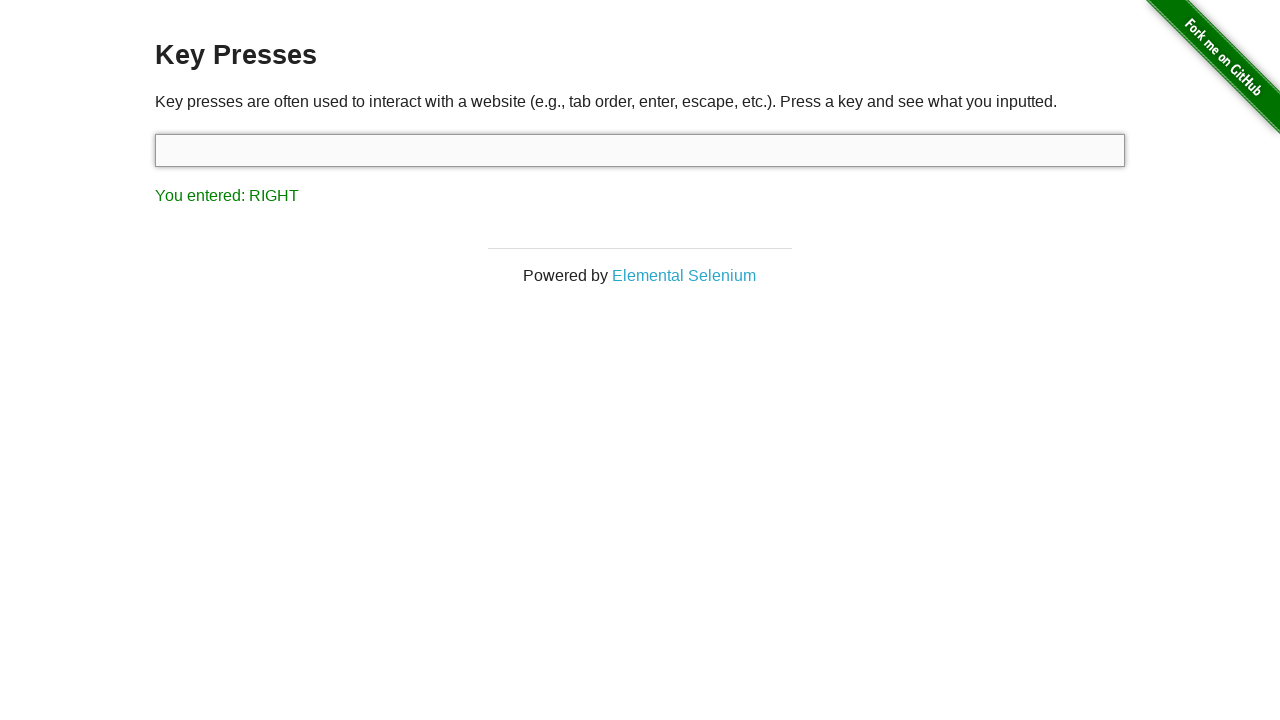

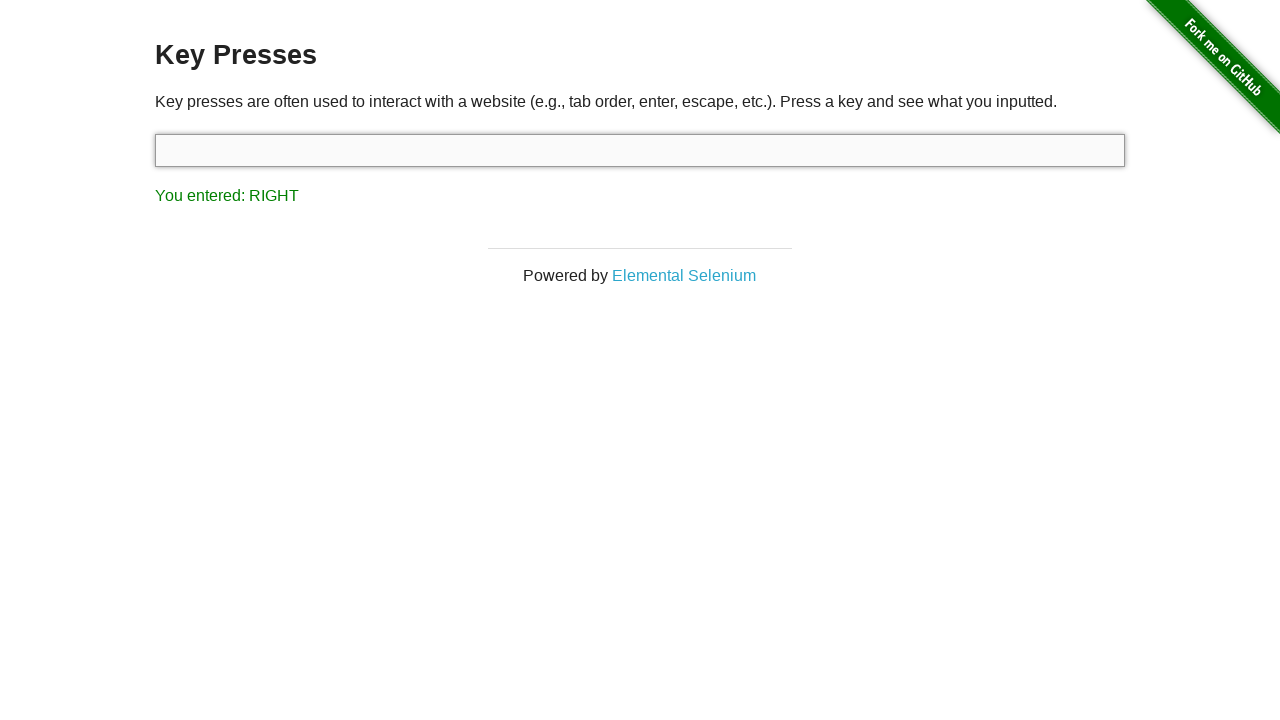